Tests displaying all items after filtering by clicking the All filter

Starting URL: https://demo.playwright.dev/todomvc

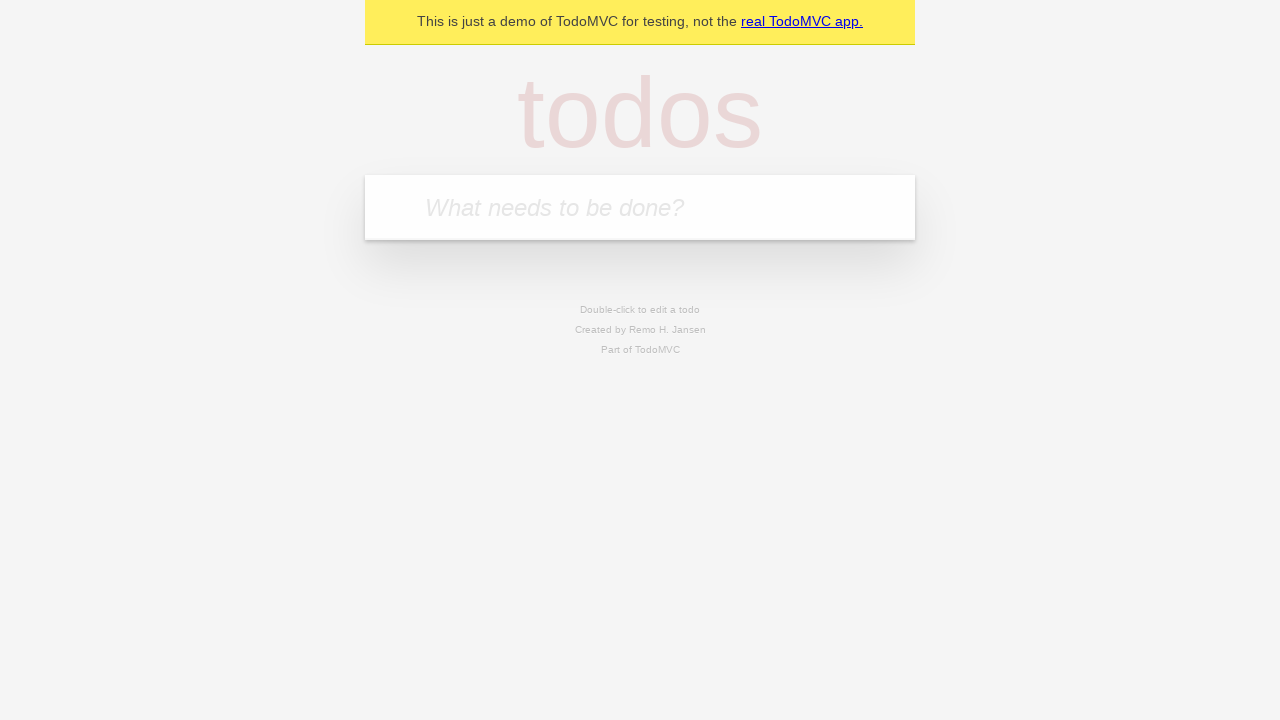

Filled todo input with 'buy some cheese' on internal:attr=[placeholder="What needs to be done?"i]
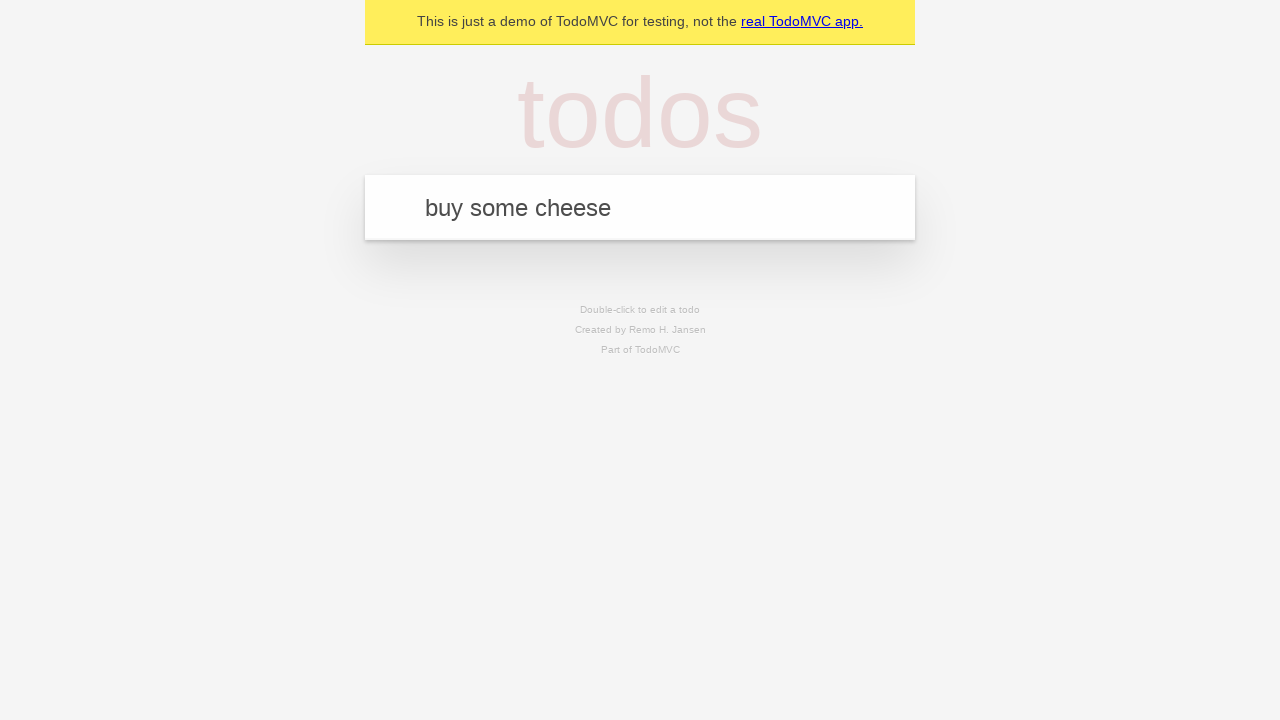

Pressed Enter to add first todo on internal:attr=[placeholder="What needs to be done?"i]
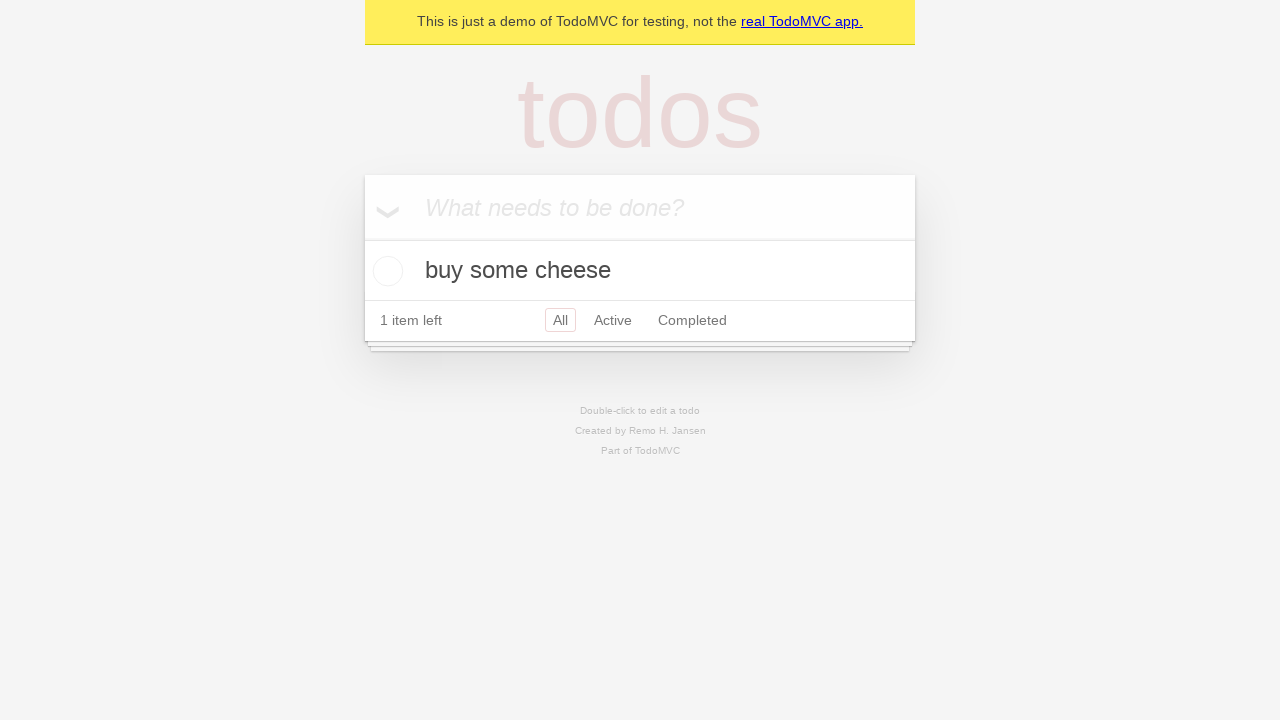

Filled todo input with 'feed the cat' on internal:attr=[placeholder="What needs to be done?"i]
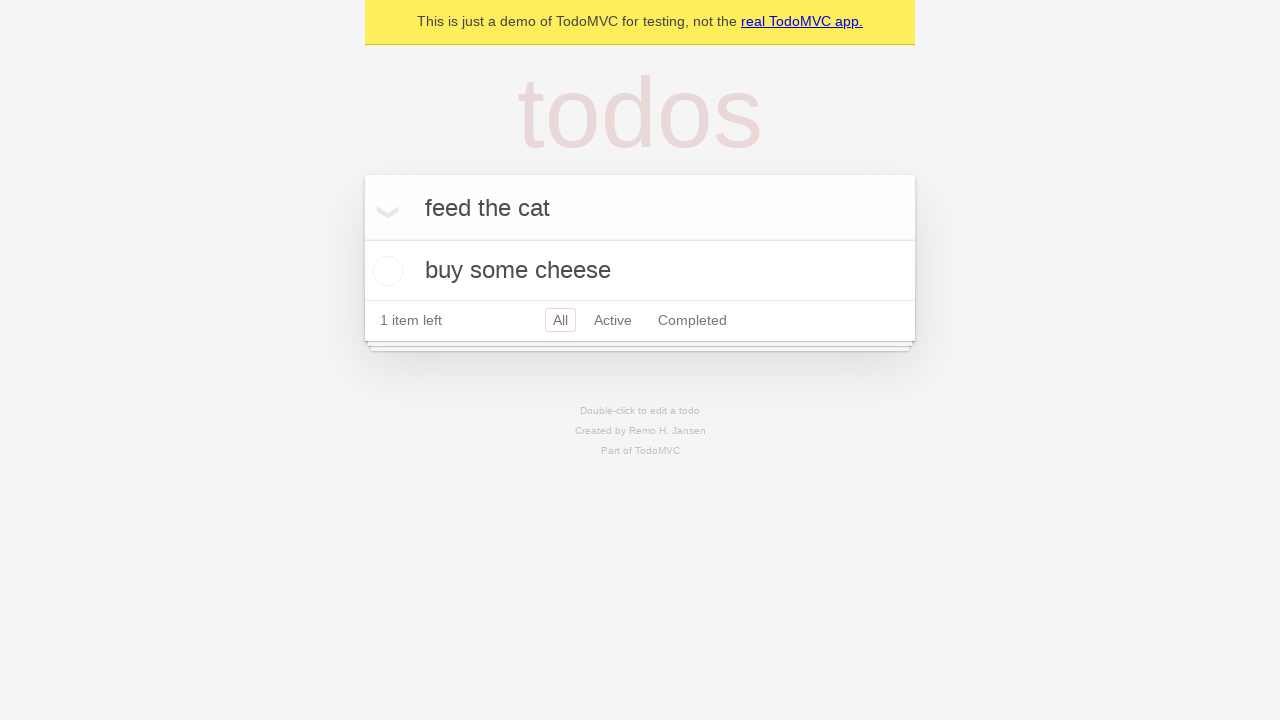

Pressed Enter to add second todo on internal:attr=[placeholder="What needs to be done?"i]
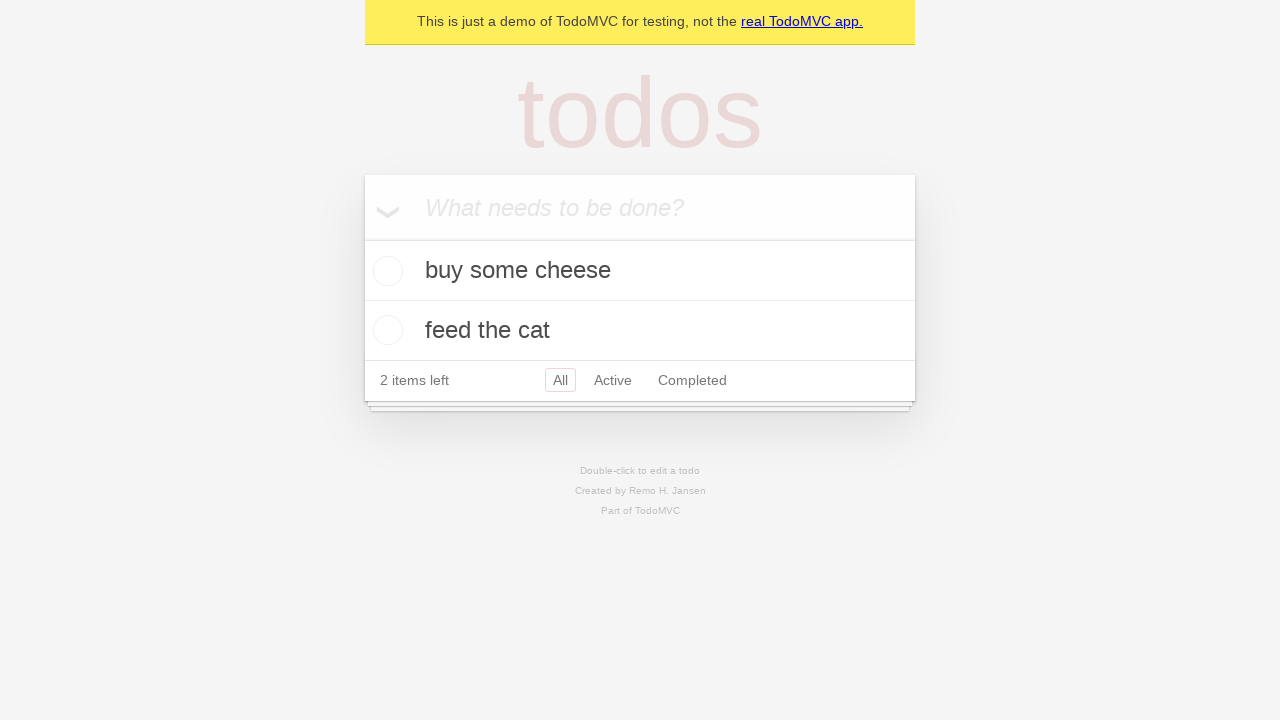

Filled todo input with 'book a doctors appointment' on internal:attr=[placeholder="What needs to be done?"i]
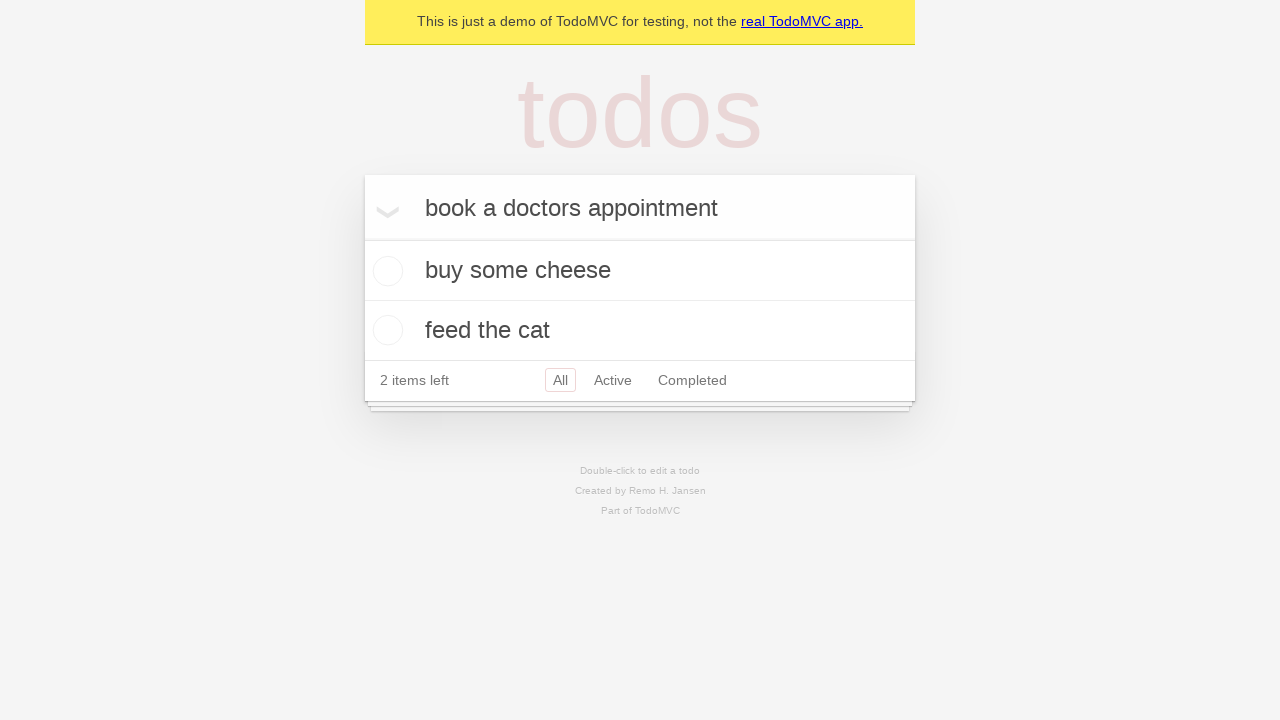

Pressed Enter to add third todo on internal:attr=[placeholder="What needs to be done?"i]
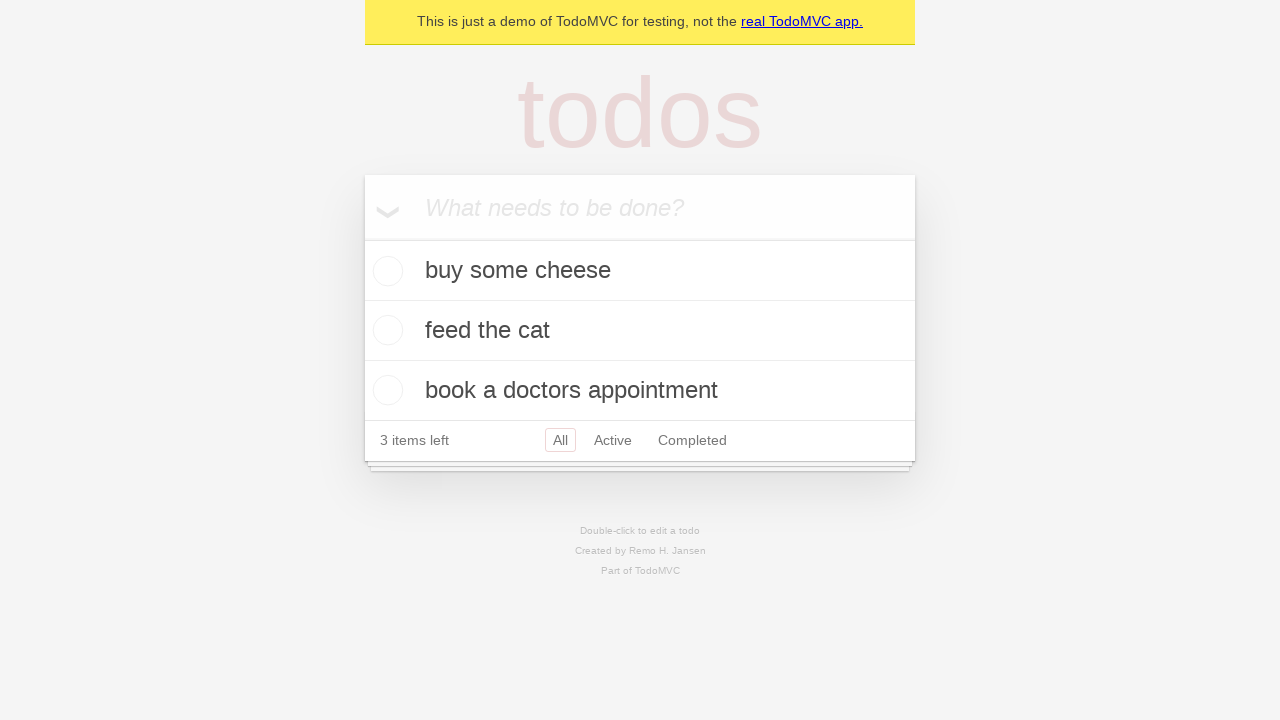

Checked the second todo item at (385, 330) on [data-testid='todo-item'] >> nth=1 >> internal:role=checkbox
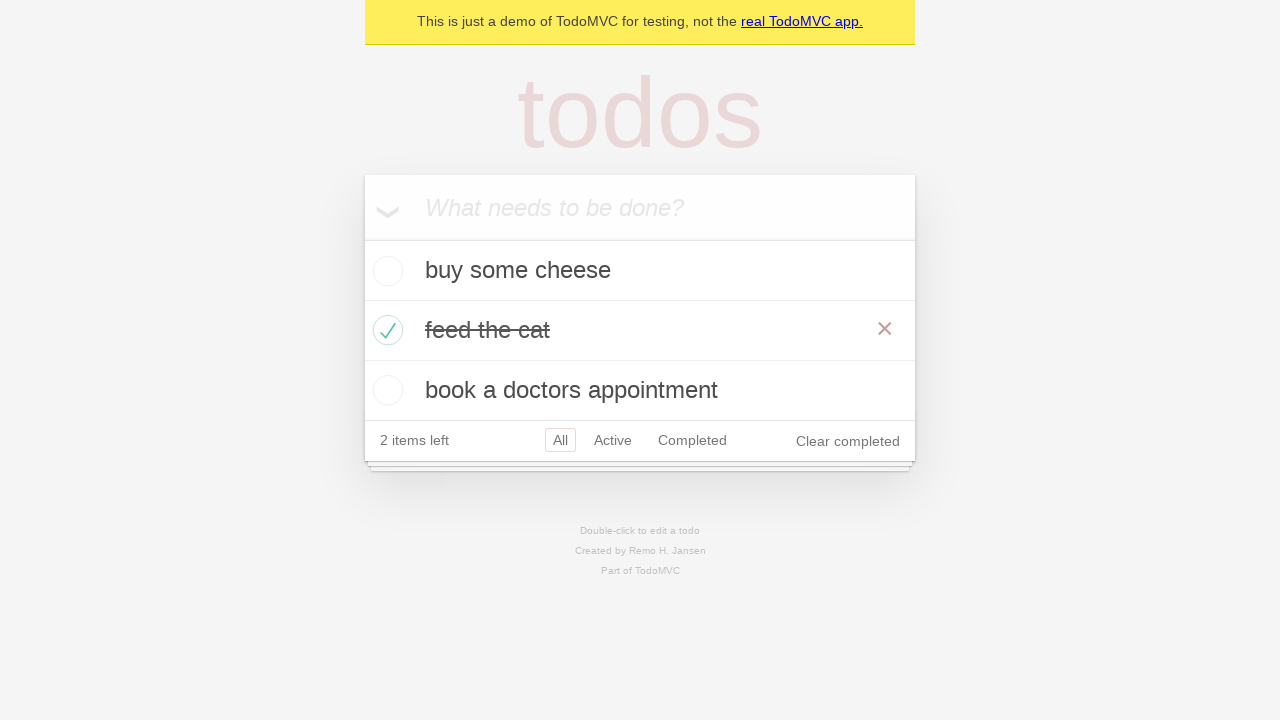

Clicked Active filter to display only active todos at (613, 440) on internal:role=link[name="Active"i]
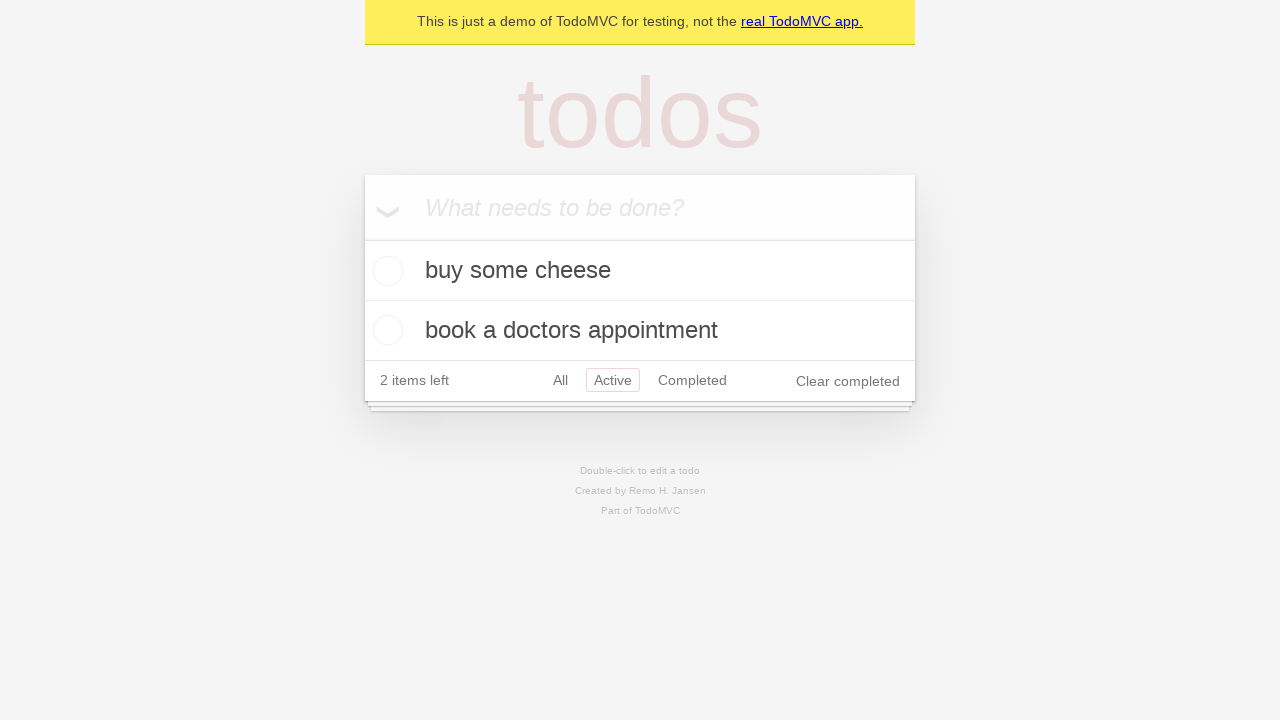

Clicked Completed filter to display only completed todos at (692, 380) on internal:role=link[name="Completed"i]
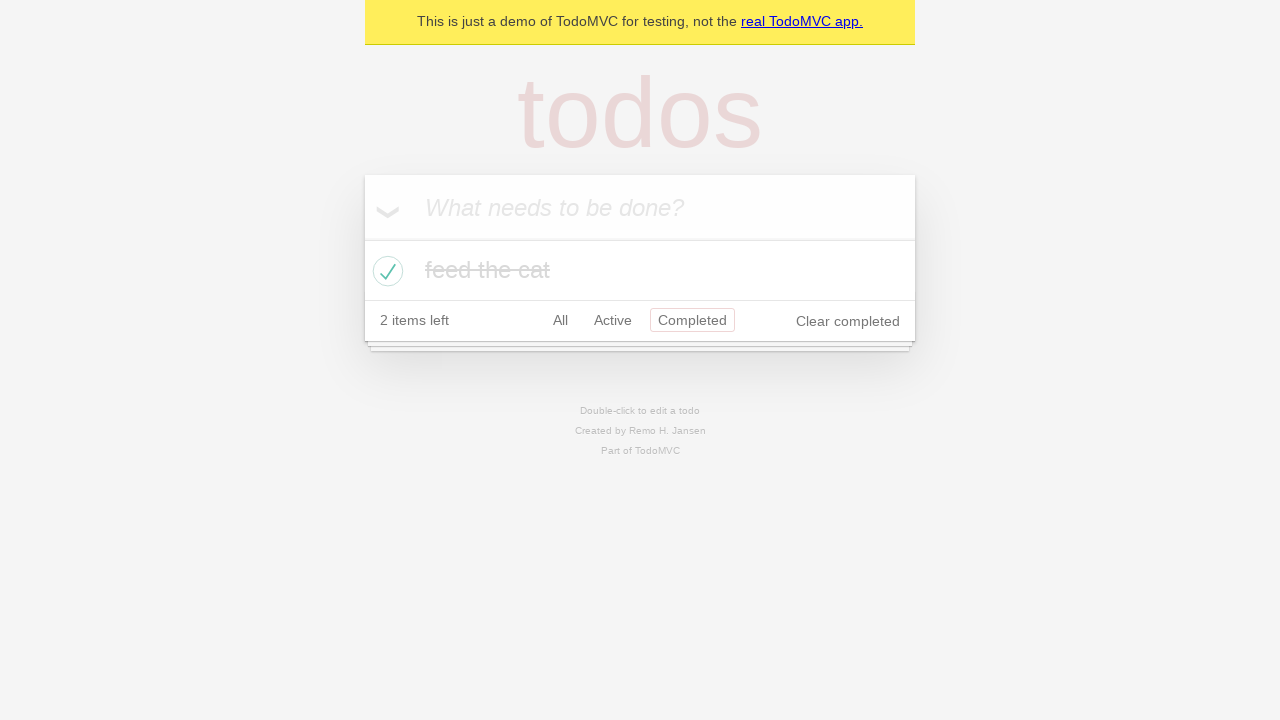

Clicked All filter to display all todos at (560, 320) on internal:role=link[name="All"i]
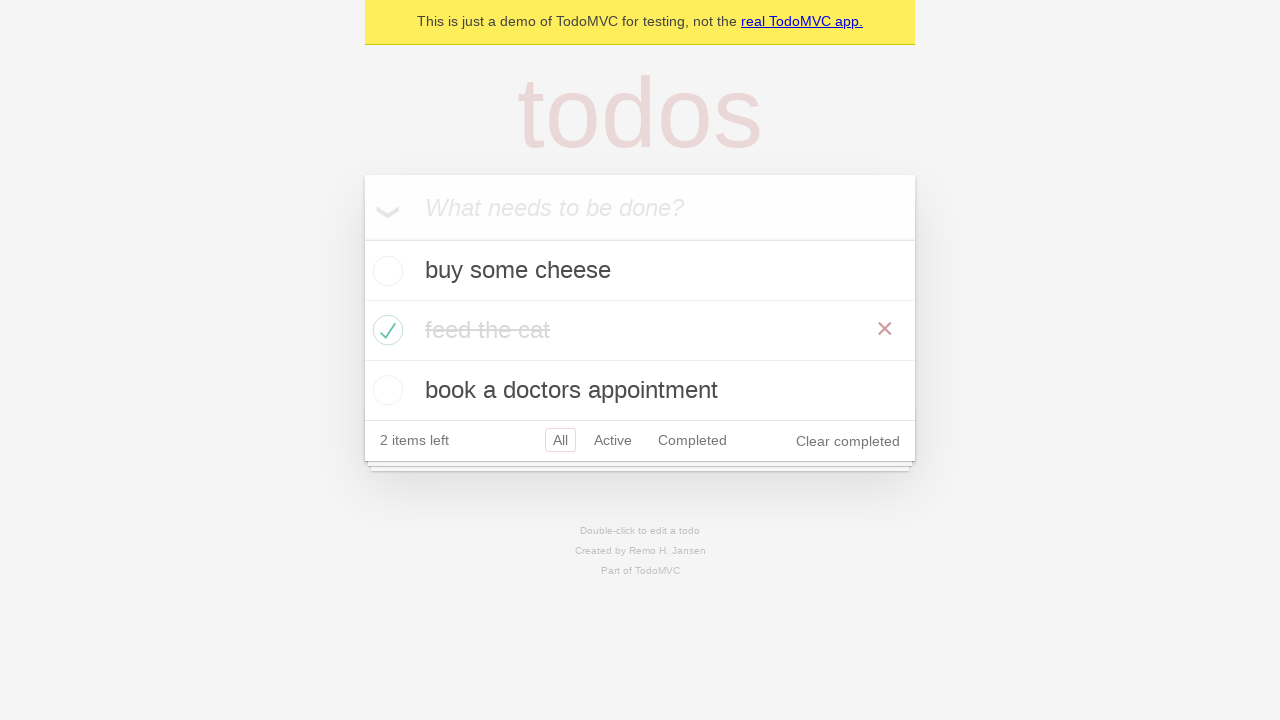

Verified all 3 todos are displayed
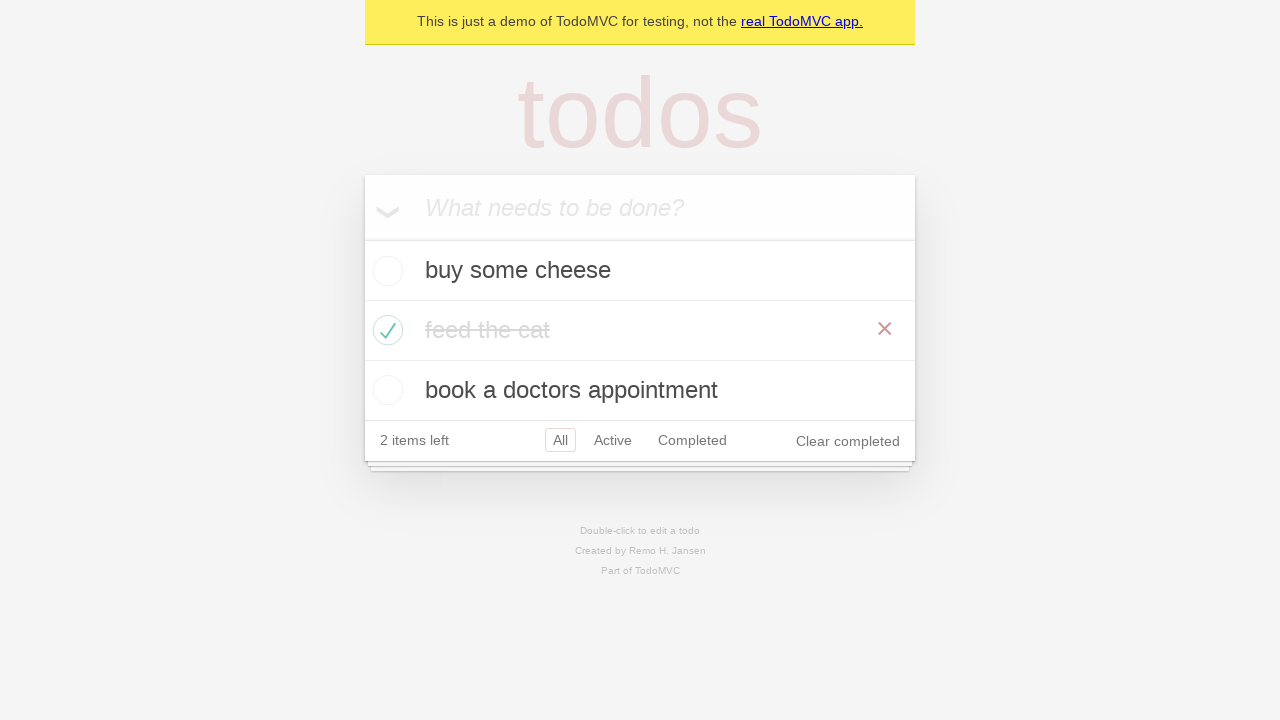

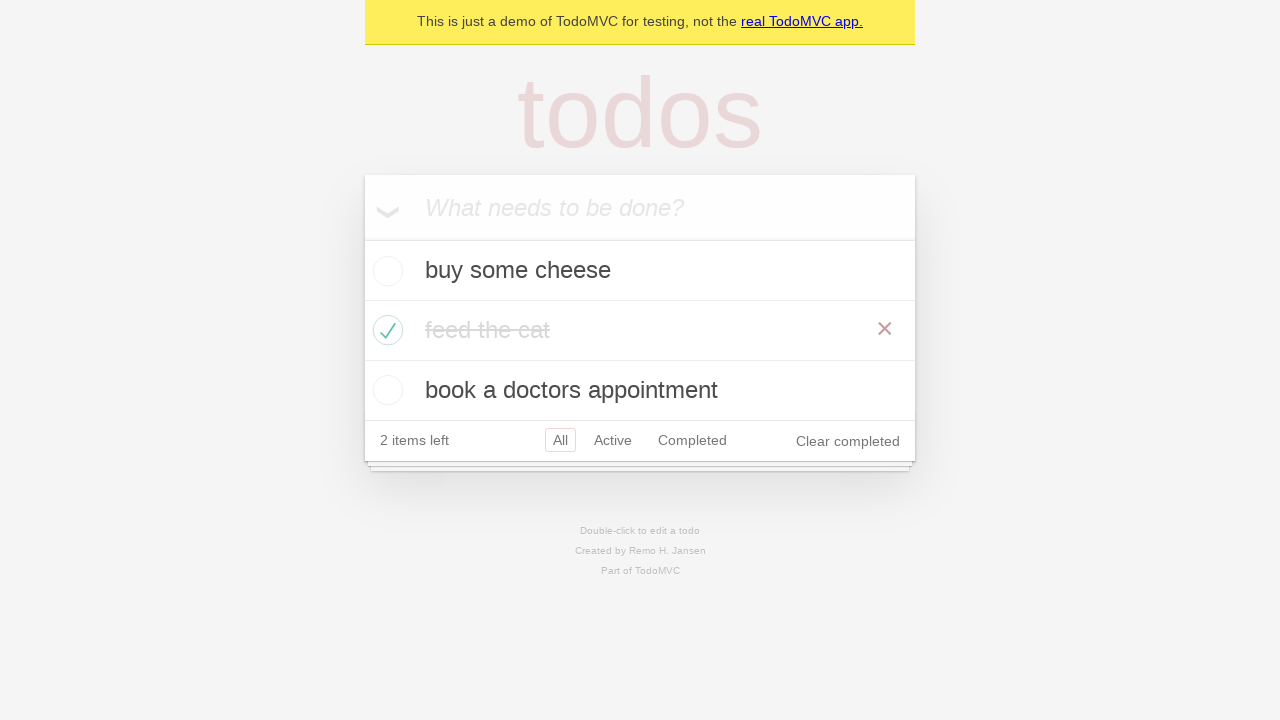